Navigates to DemoQA Interactions page and clicks the Resizable link to navigate to the Resizable section.

Starting URL: https://demoqa.com/interaction

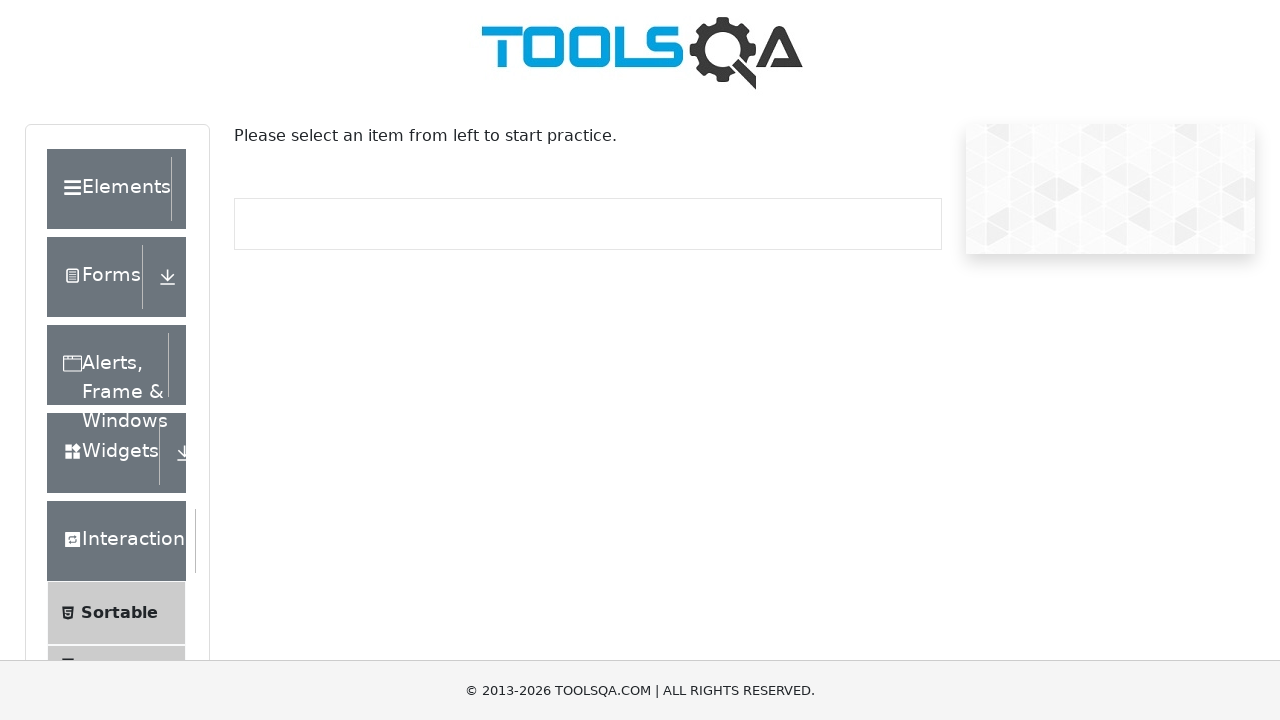

Clicked Resizable link in the Interactions menu at (123, 361) on text=Resizable
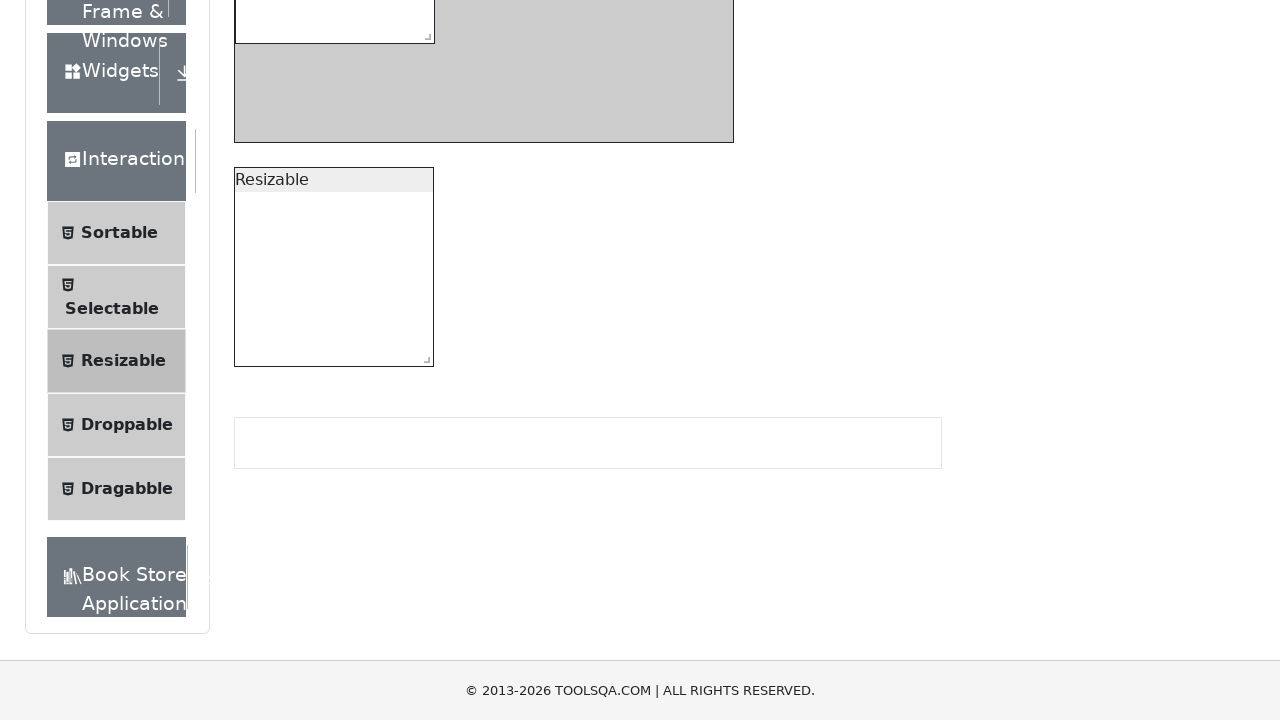

Navigated to Resizable page and URL confirmed
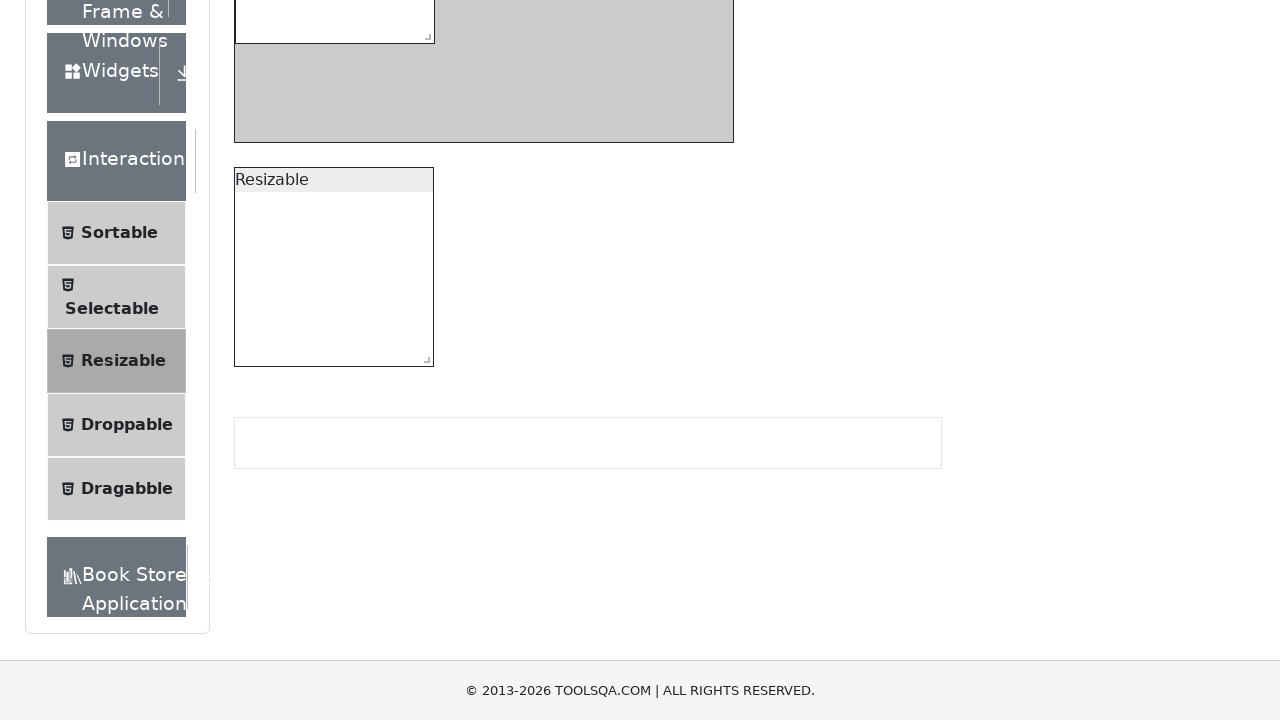

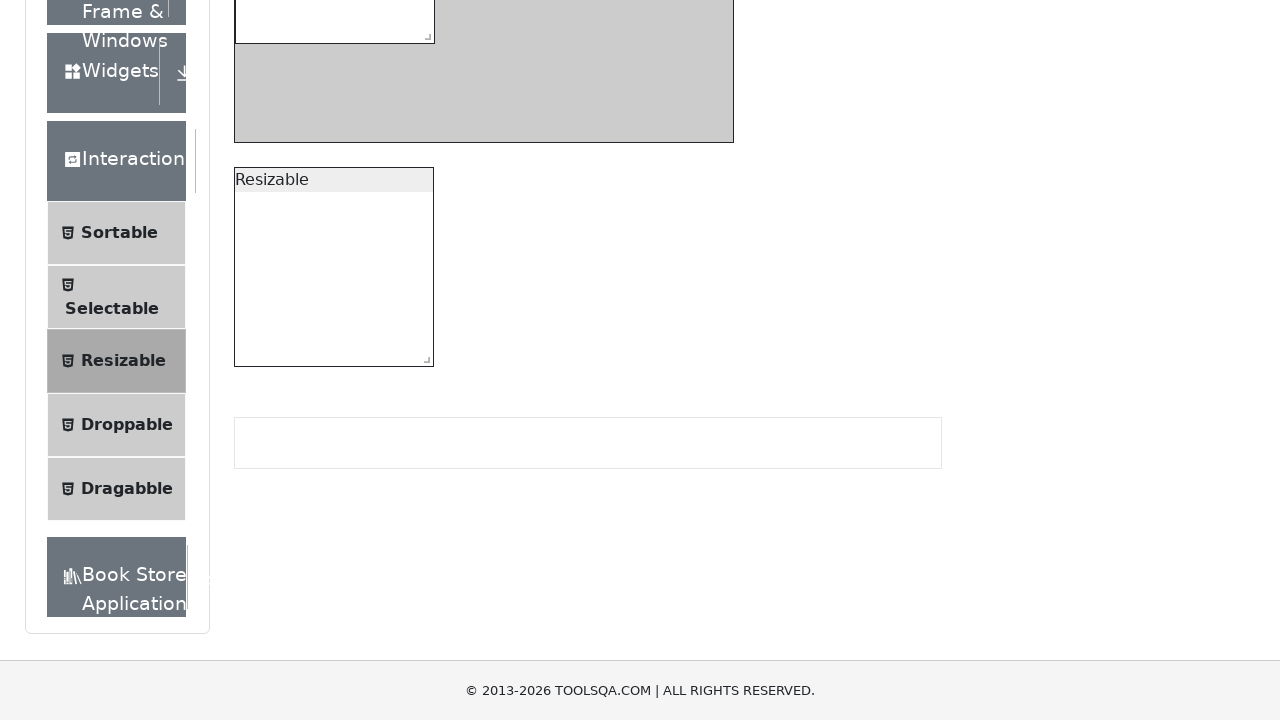